Tests mouse hover functionality by moving the mouse to a menu element on the page

Starting URL: https://omayo.blogspot.com/

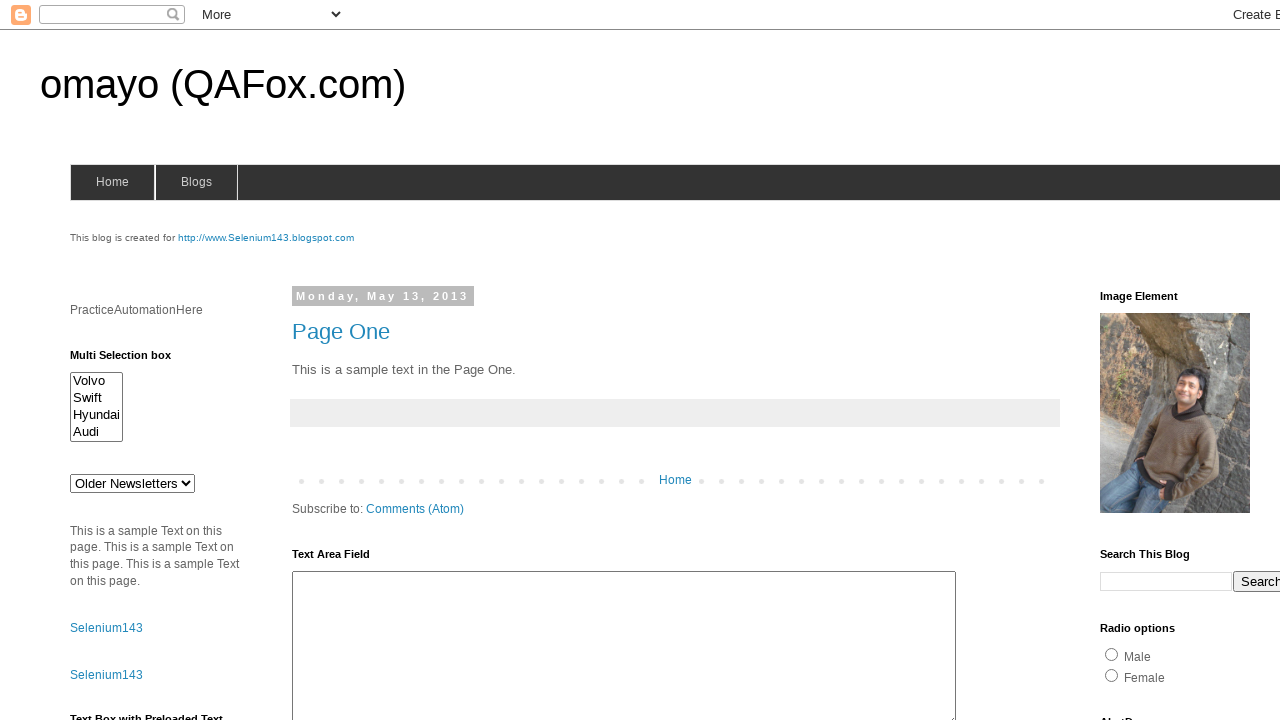

Hovered over the blogs menu element at (196, 182) on #blogsmenu
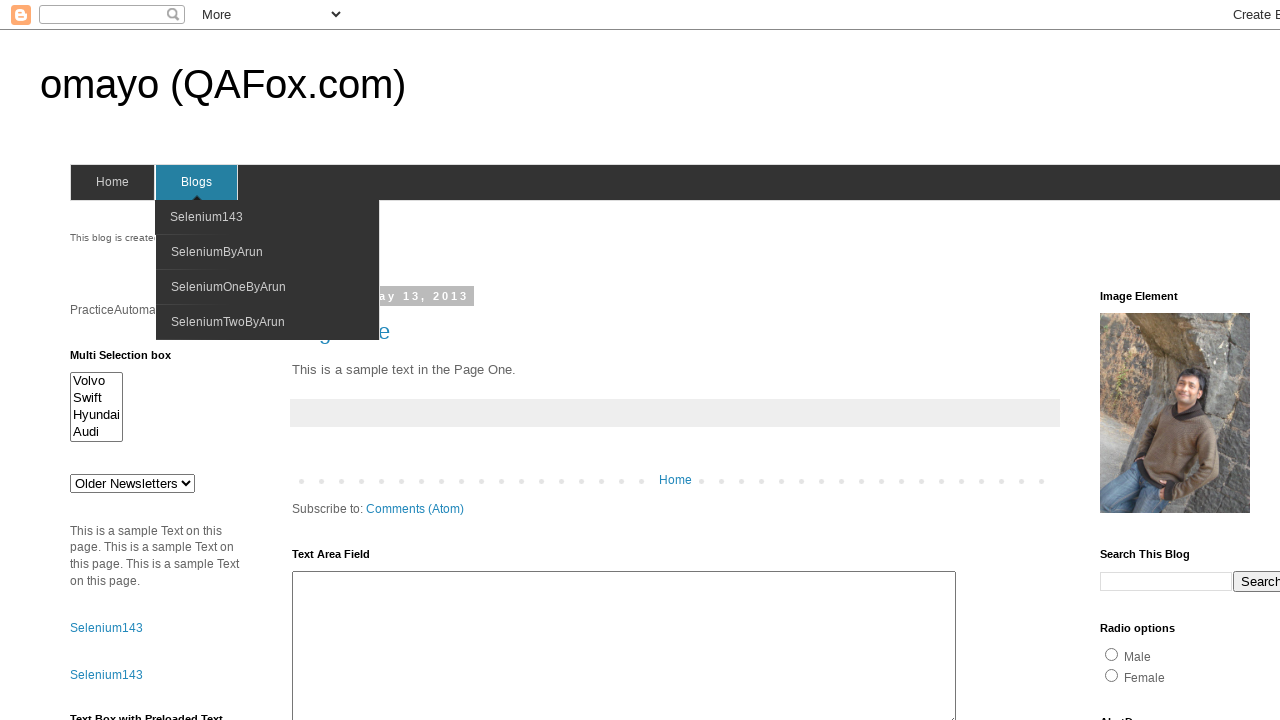

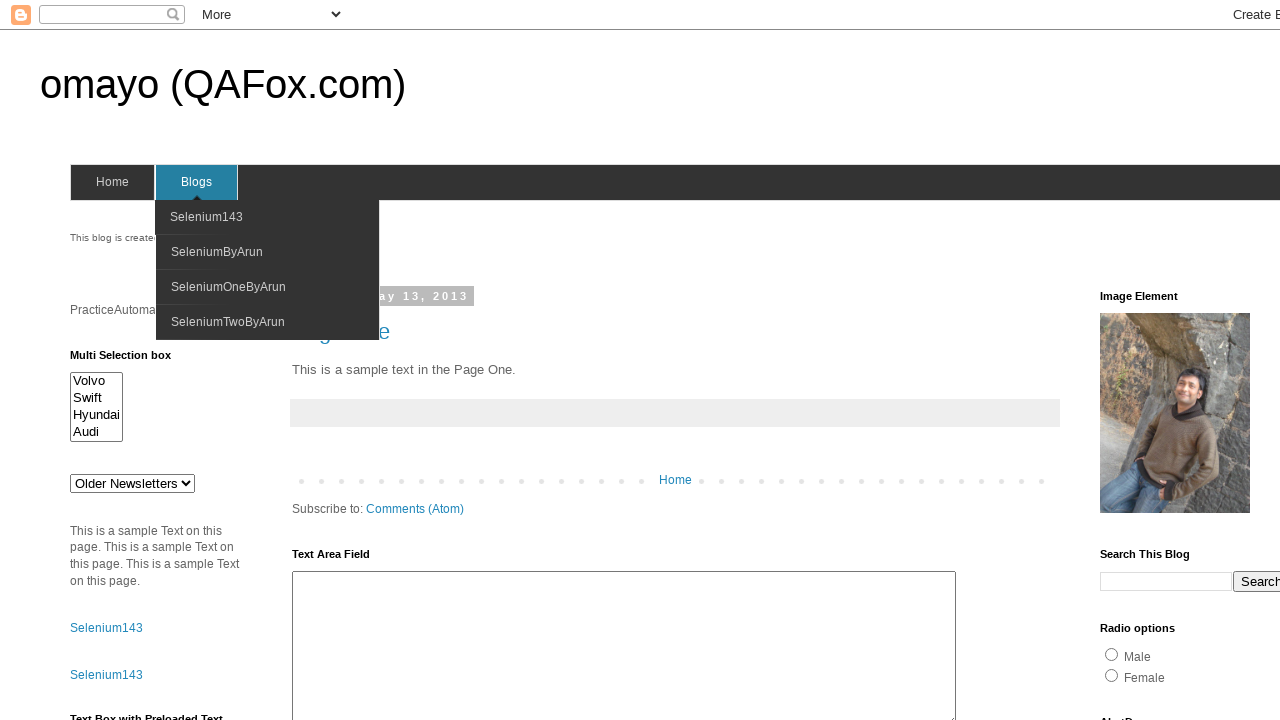